Tests double-click functionality on an element and verifies the double-clicked status

Starting URL: https://selenium.dev/selenium/web/mouse_interaction.html

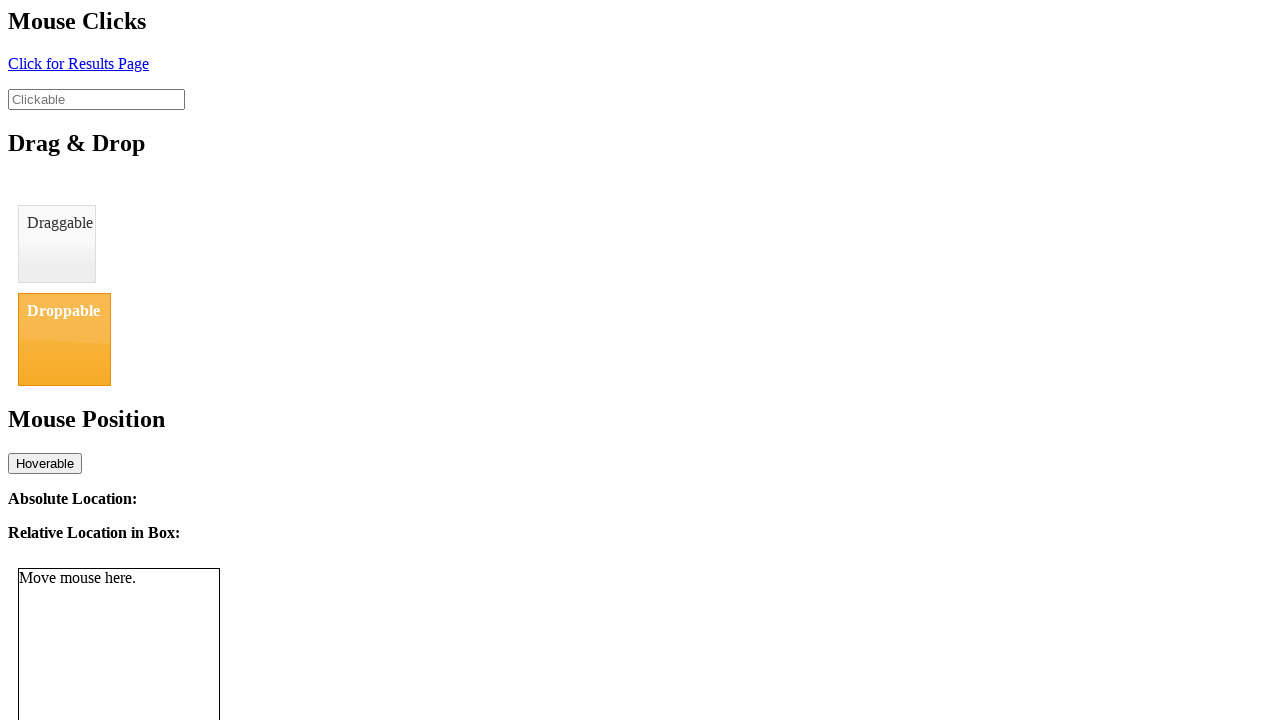

Navigated to mouse interaction test page
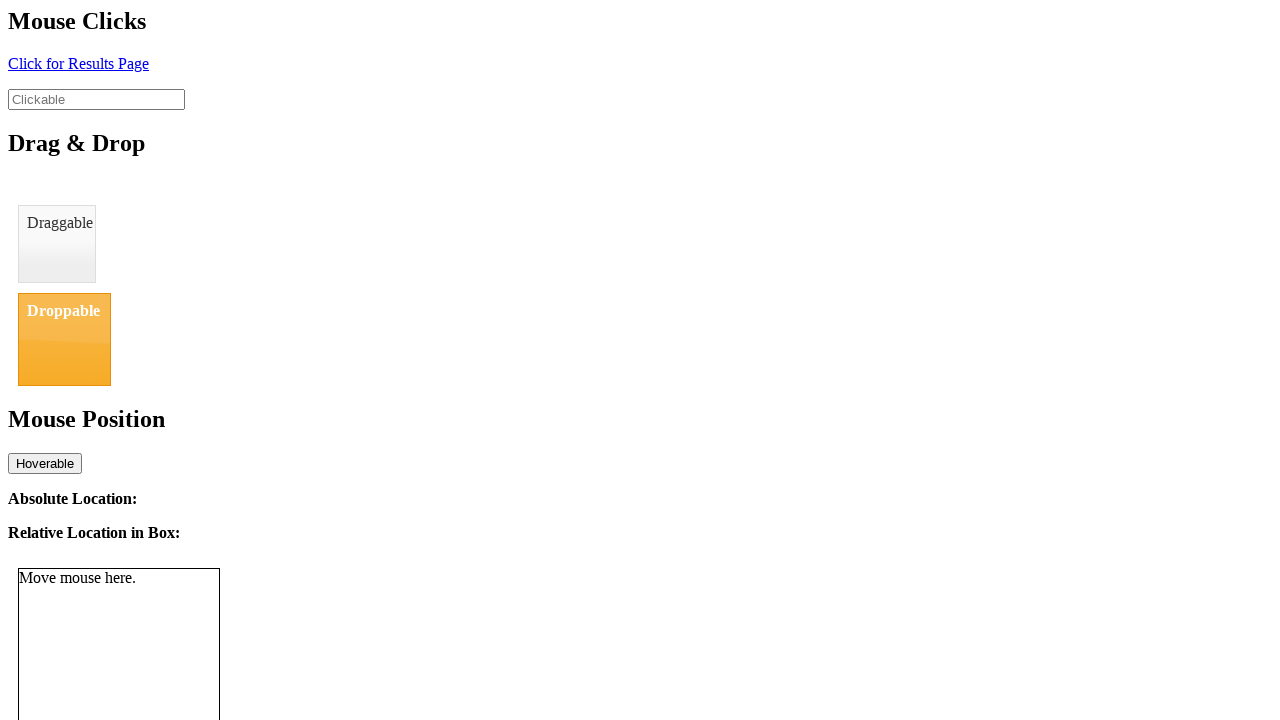

Double-clicked on the clickable element at (96, 99) on #clickable
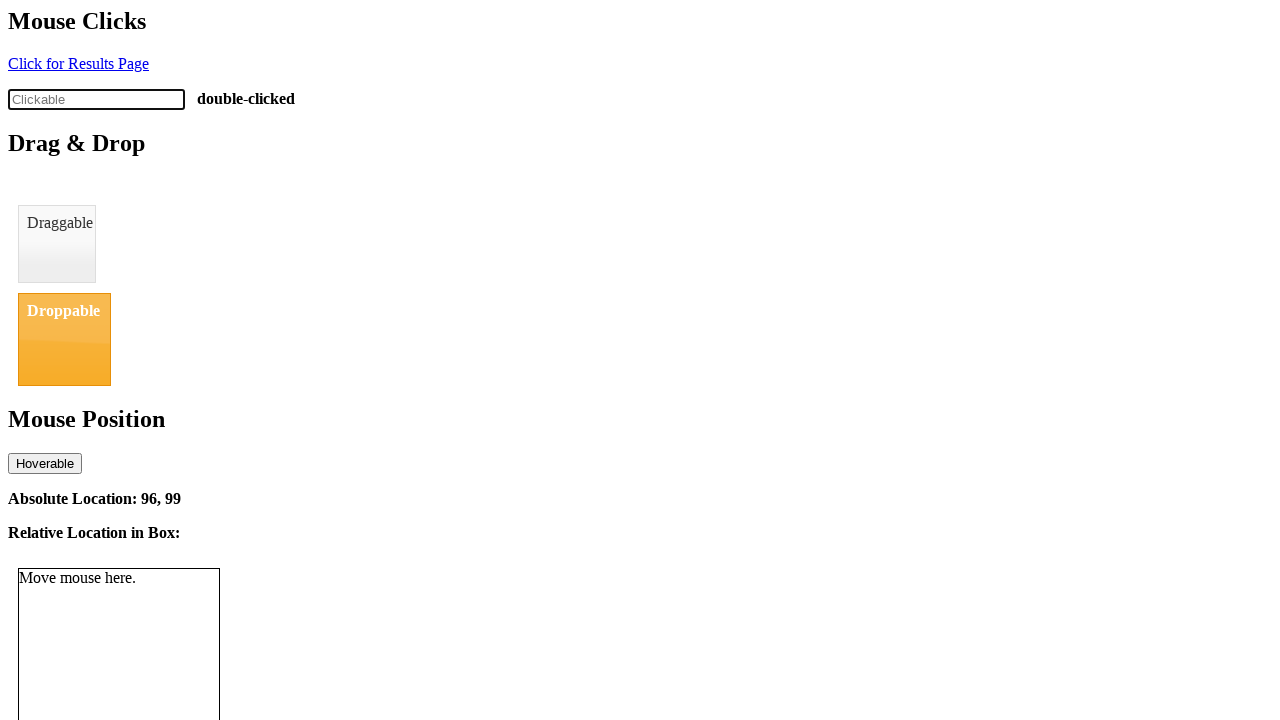

Verified element status changed to 'double-clicked'
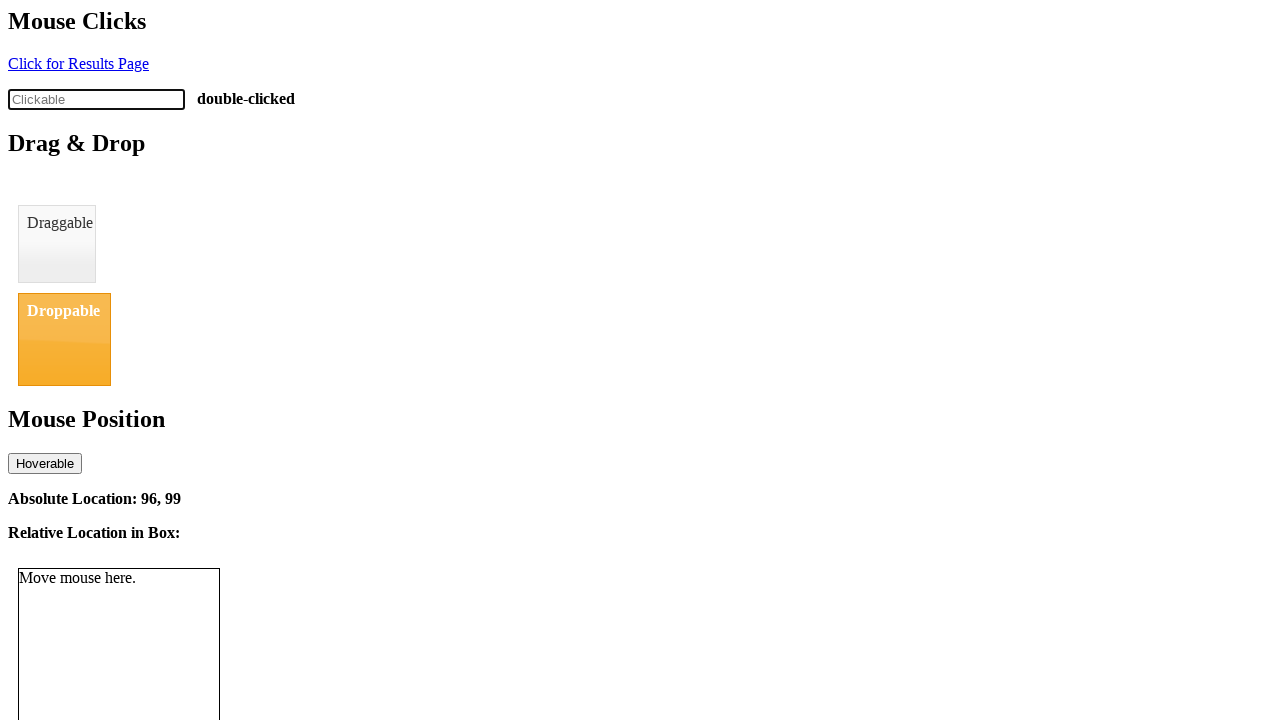

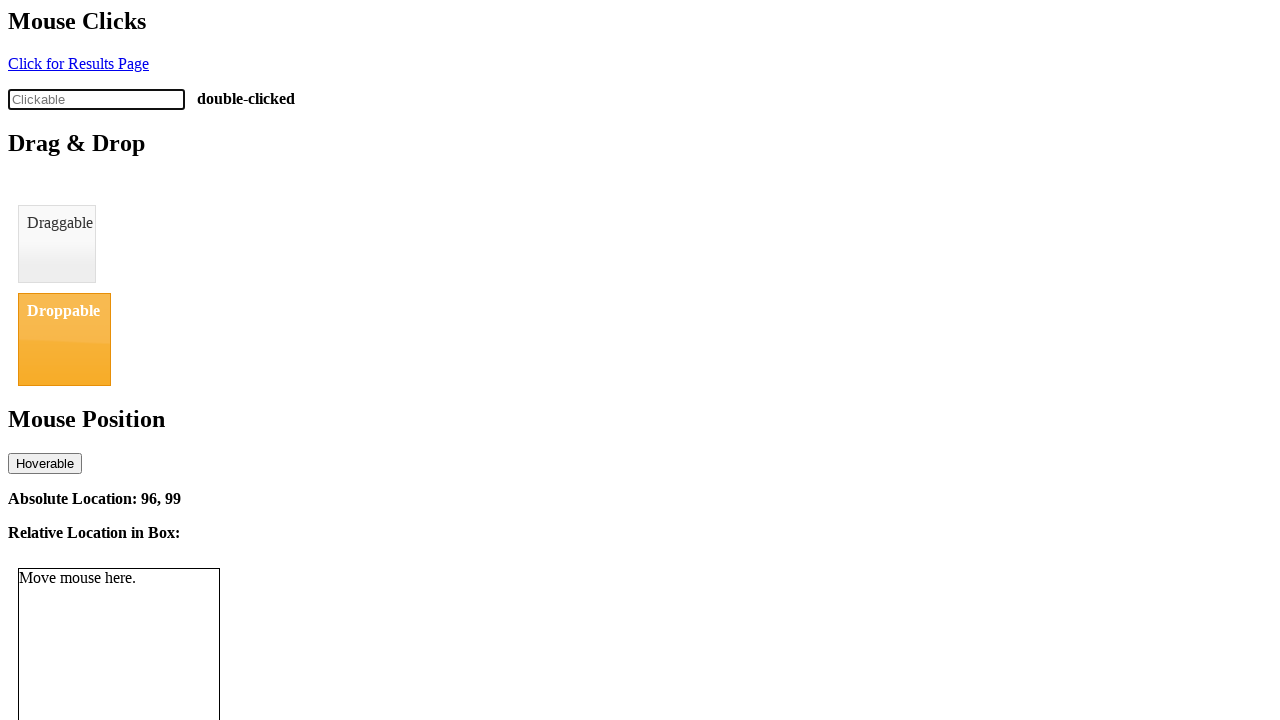